Tests website responsiveness by resizing the browser window to various viewport dimensions including desktop (1920x1080, 1536x864, 1366x768) and mobile sizes (360x640, 414x896, 375x667).

Starting URL: https://www.getcalley.com/

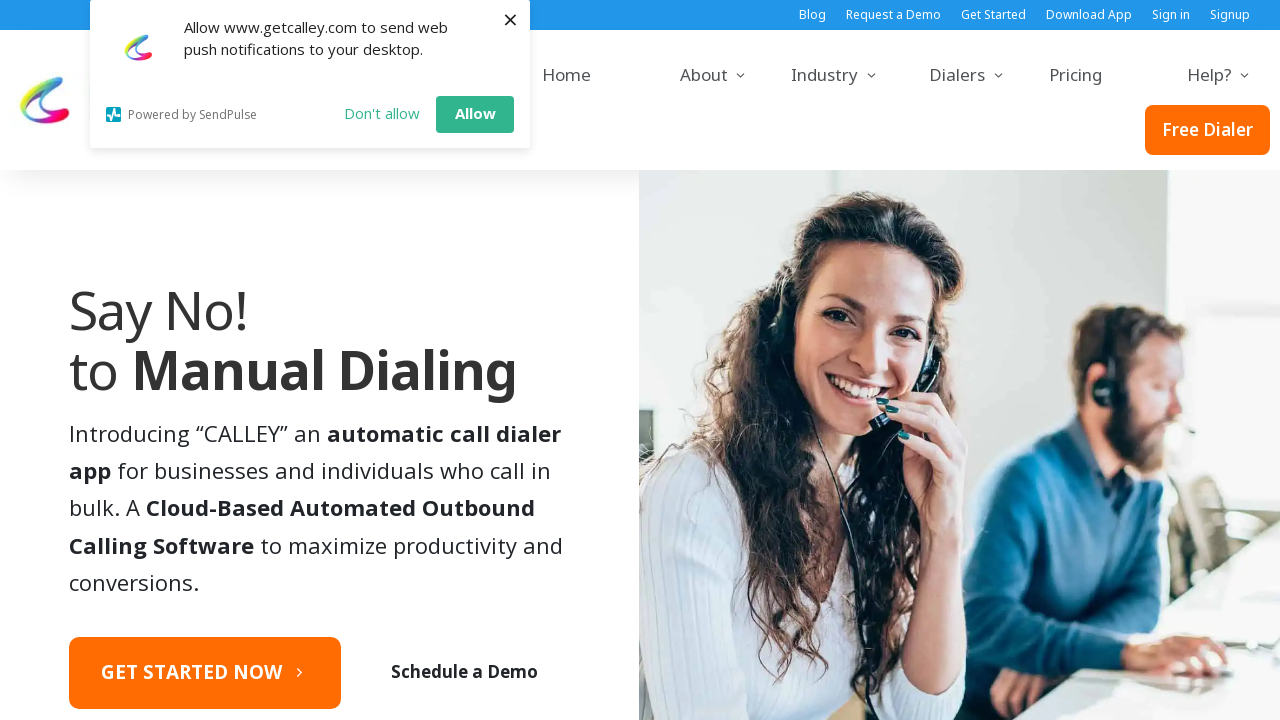

Set initial viewport to 1920x1080 (desktop)
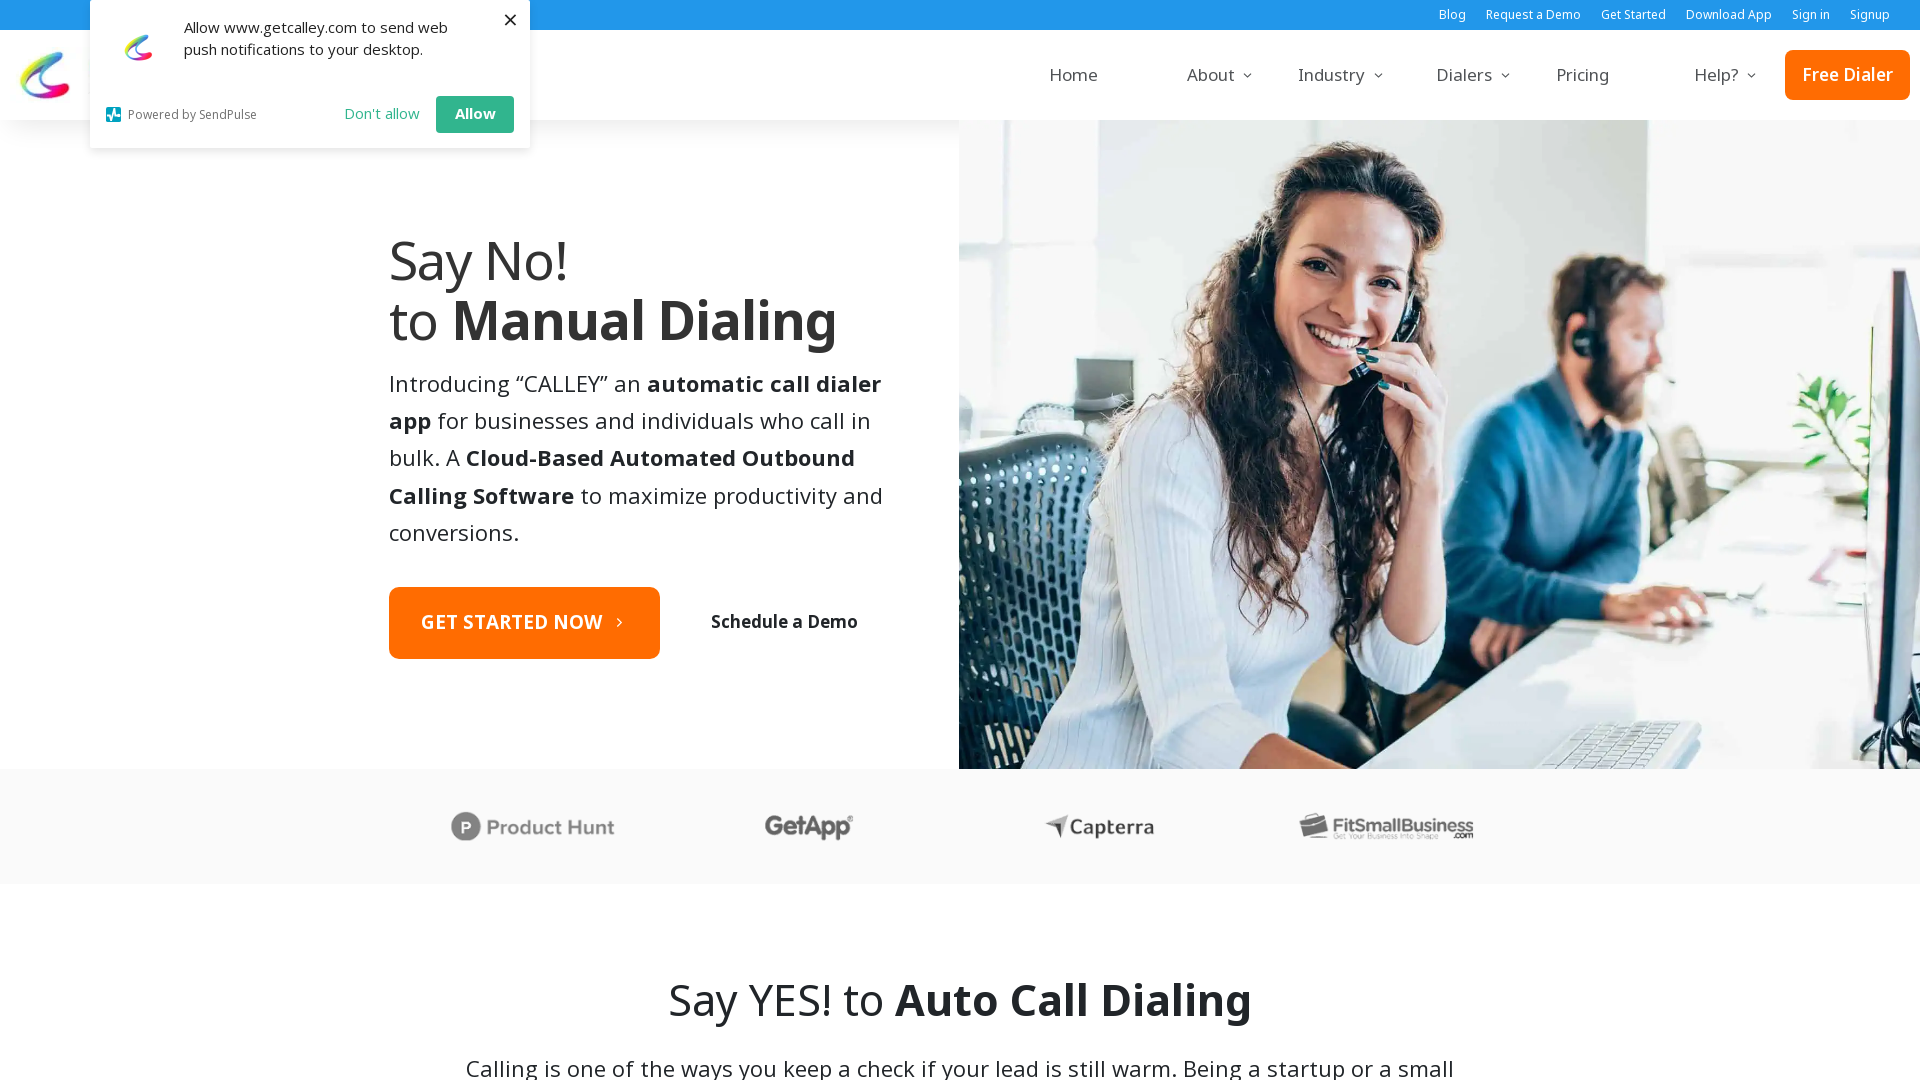

Waited 2 seconds for initial load
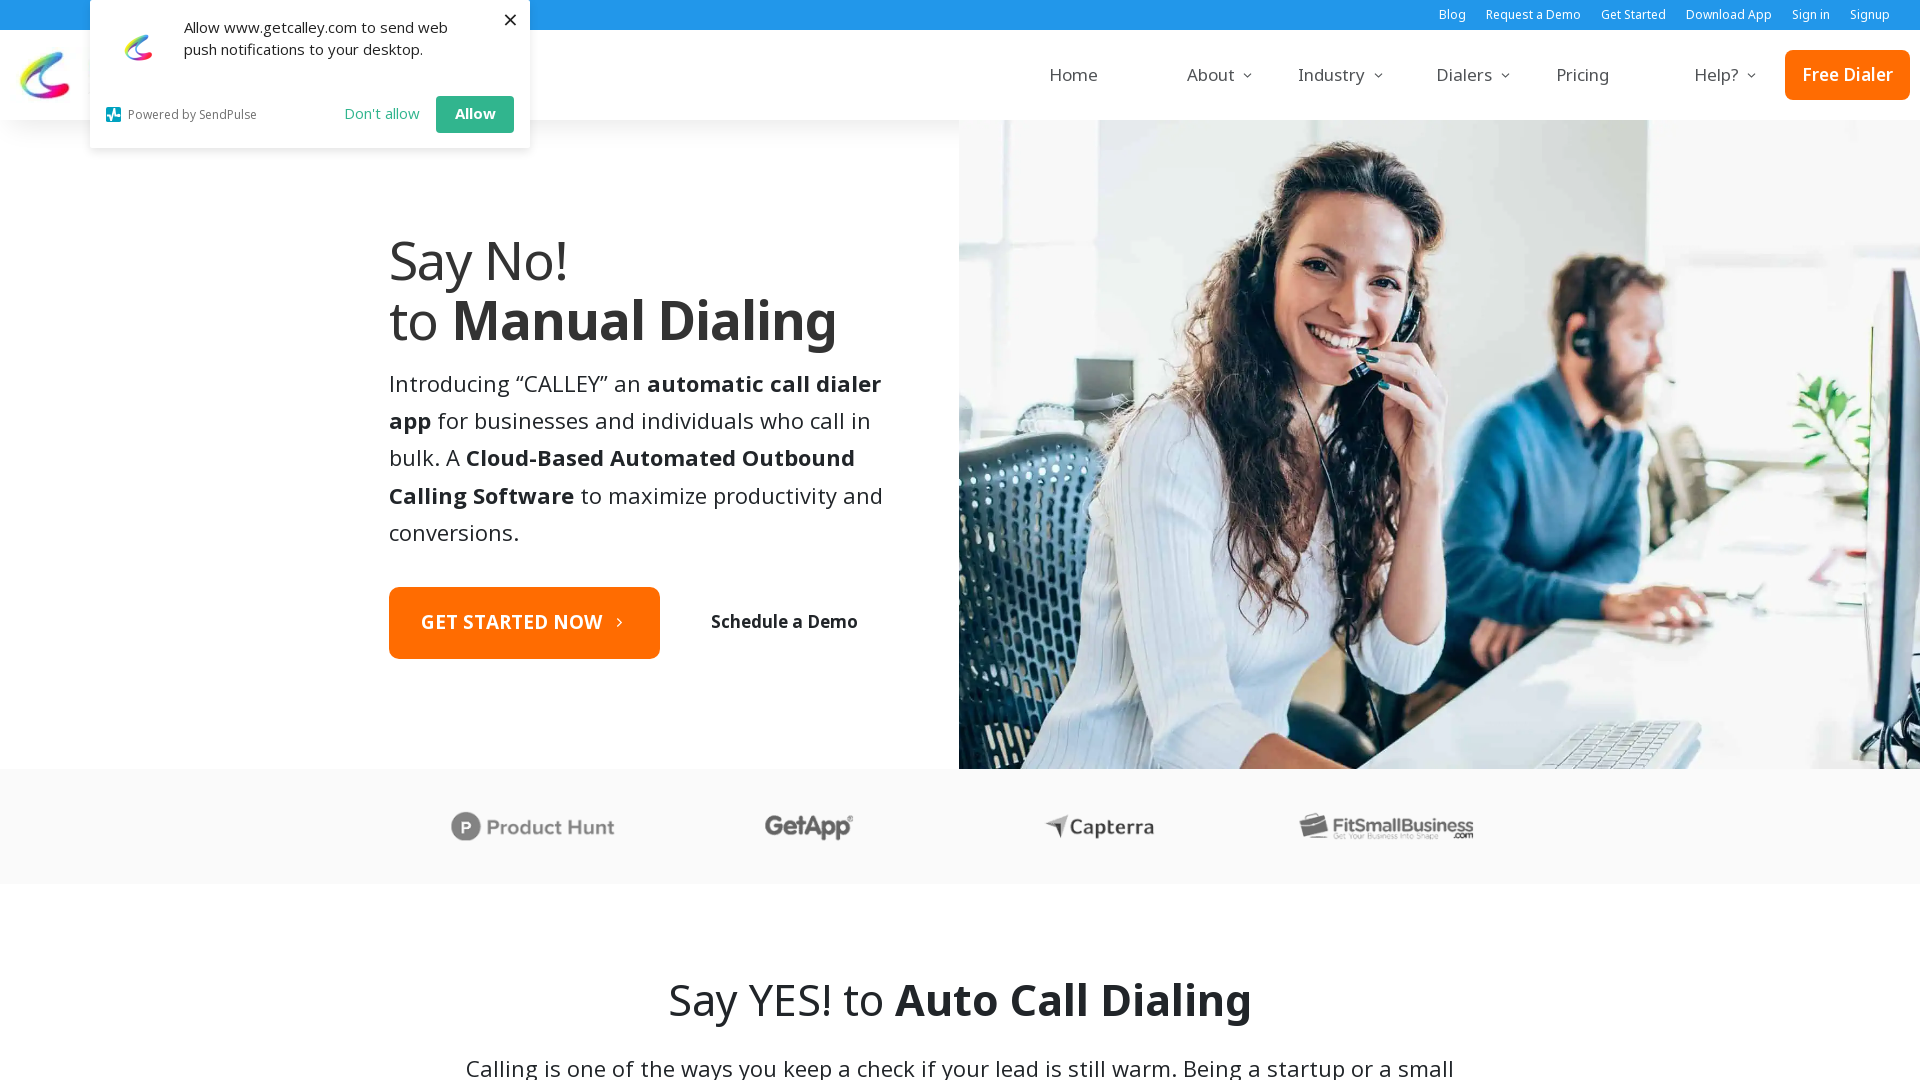

Resized viewport to 1920x1080 (desktop)
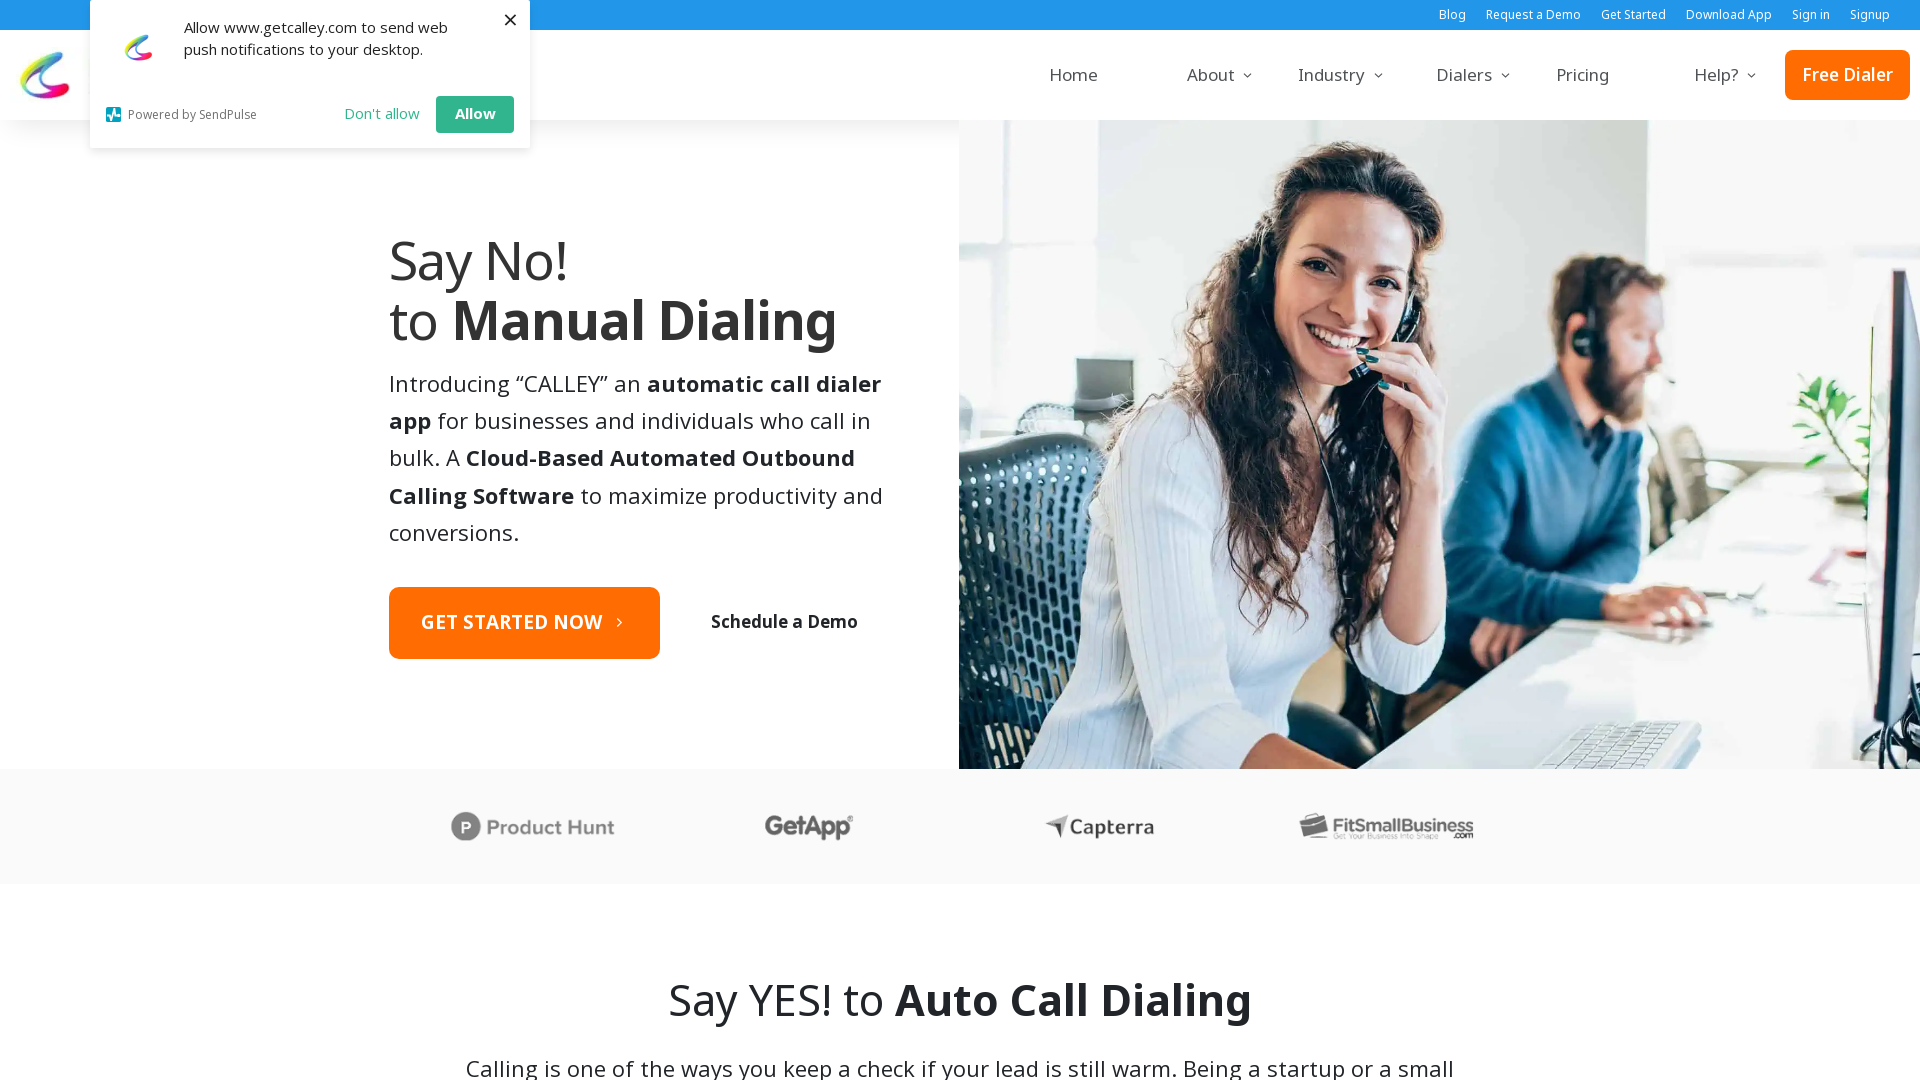

Waited for network idle at 1920x1080
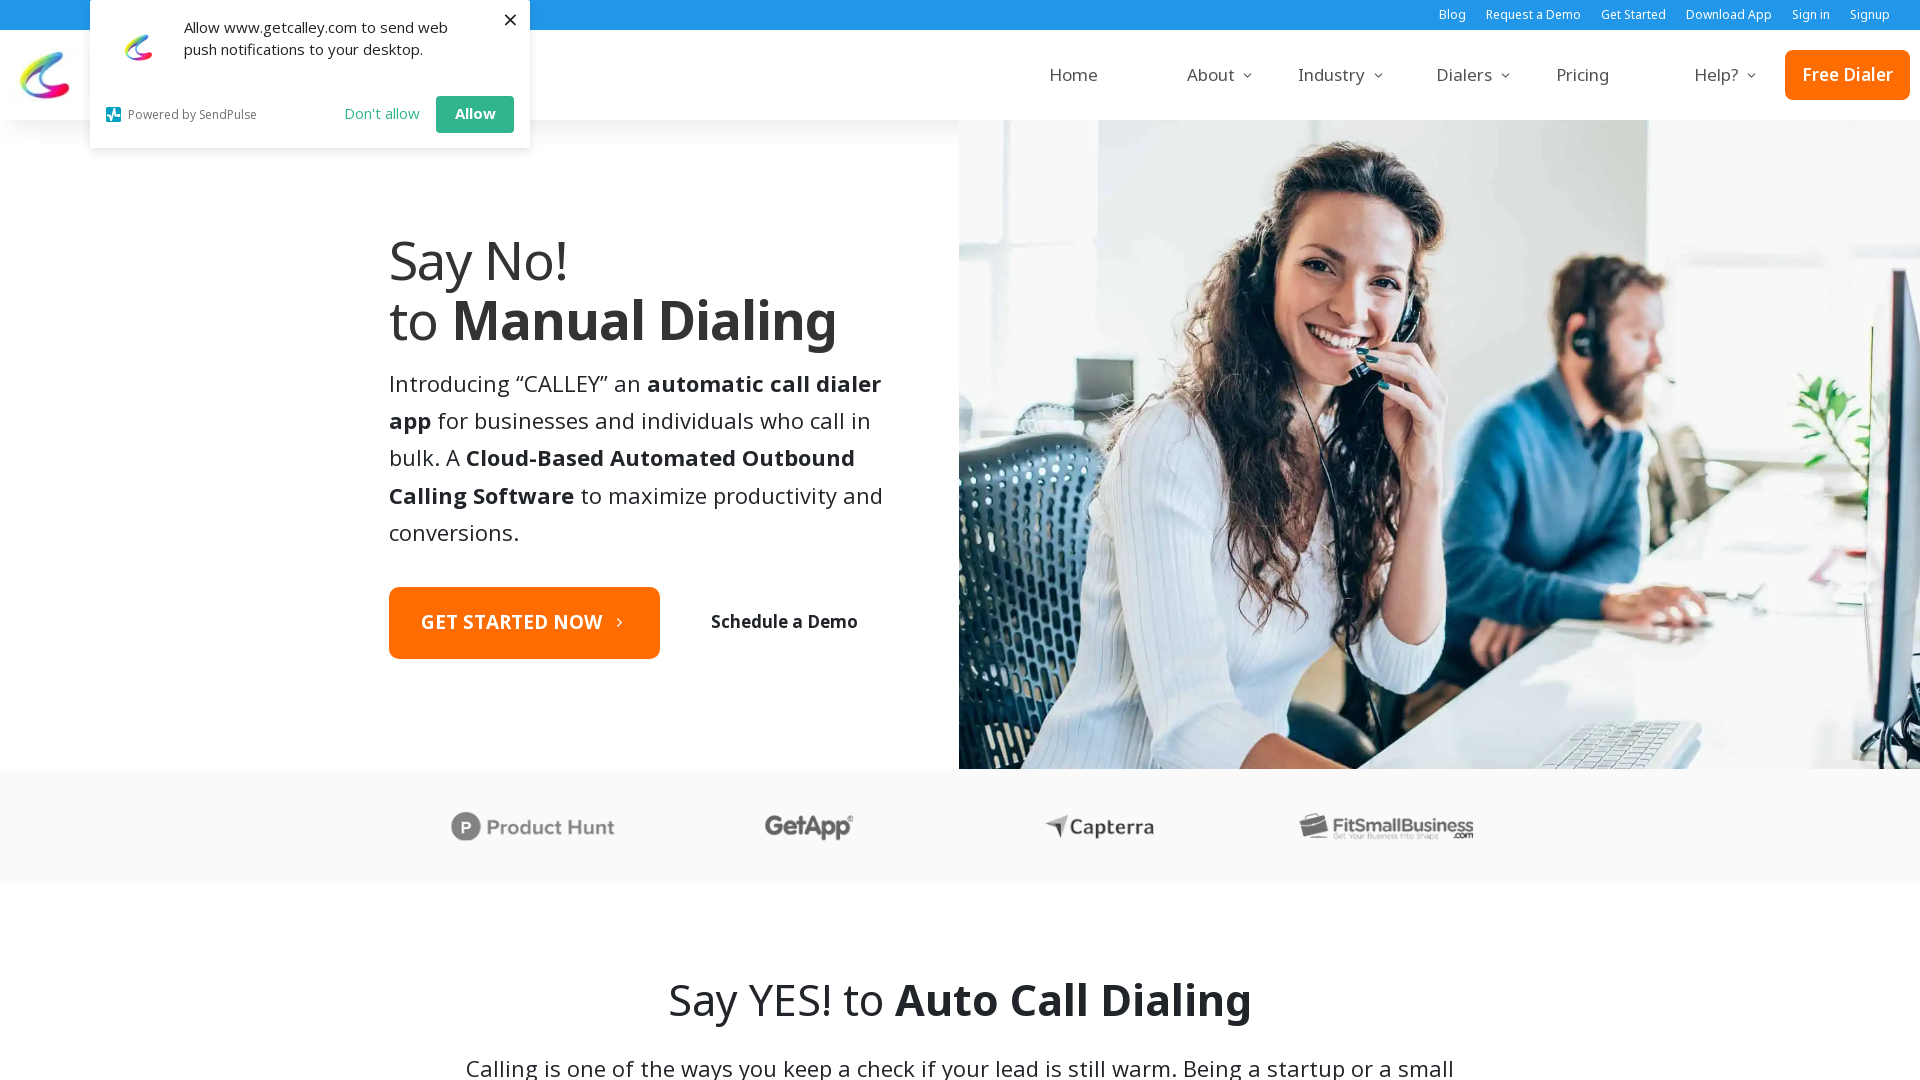

Resized viewport to 1536x864 (desktop)
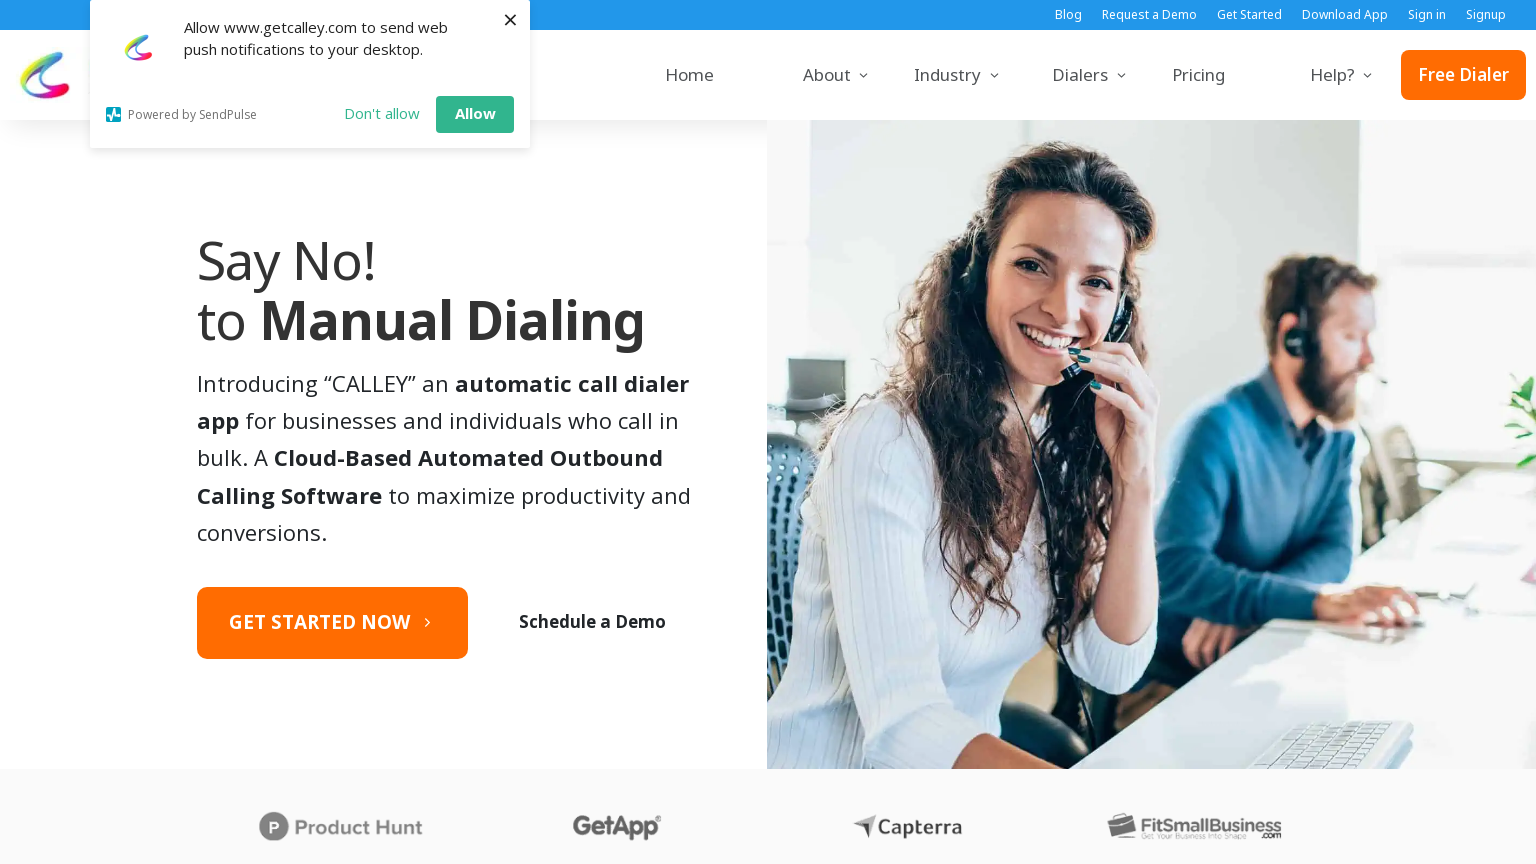

Waited 1 second at 1536x864
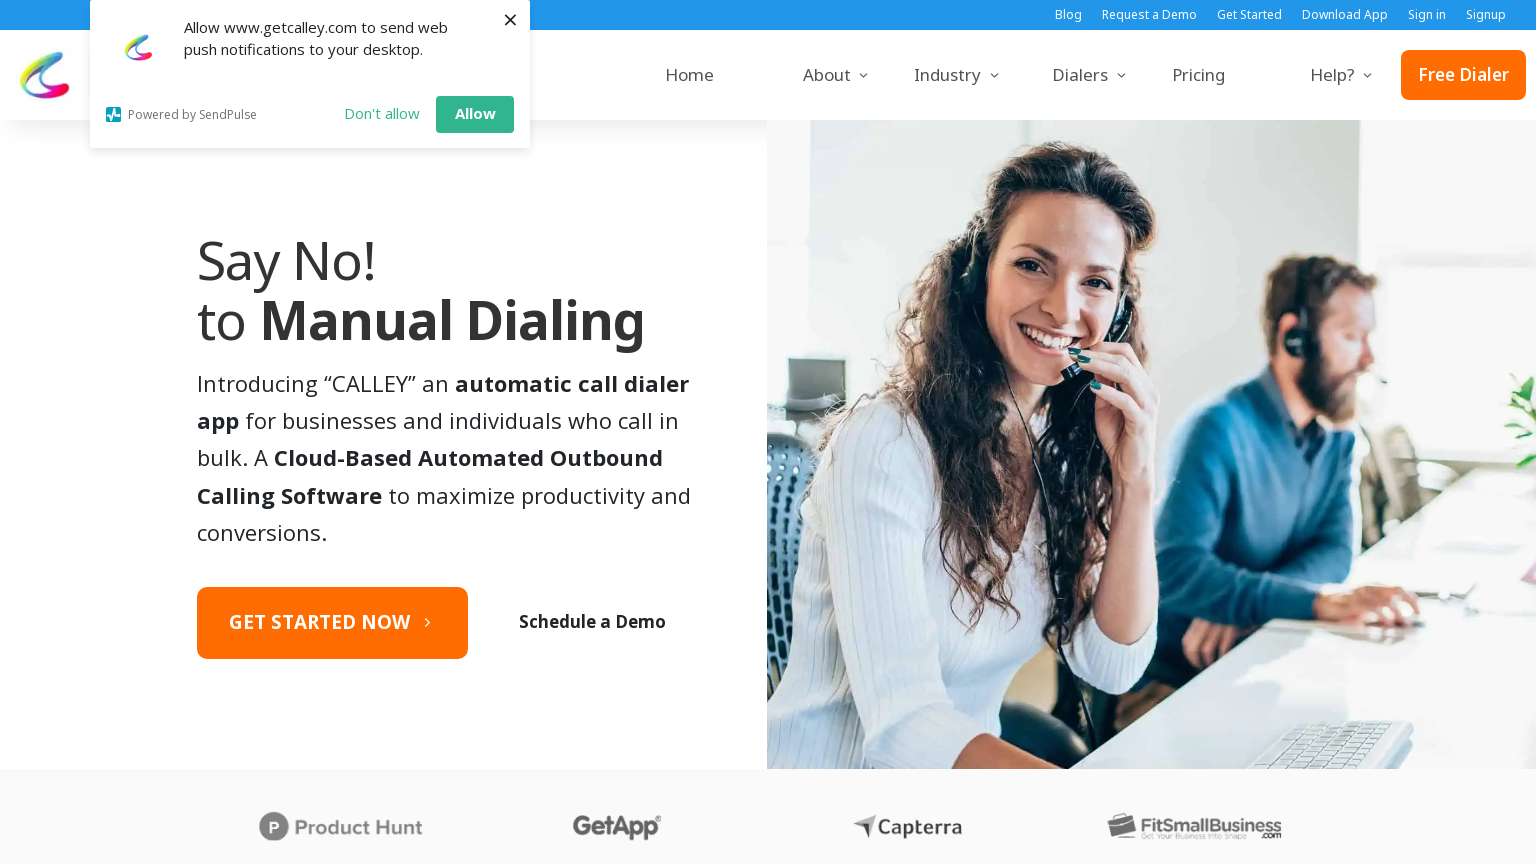

Resized viewport to 1366x768 (desktop)
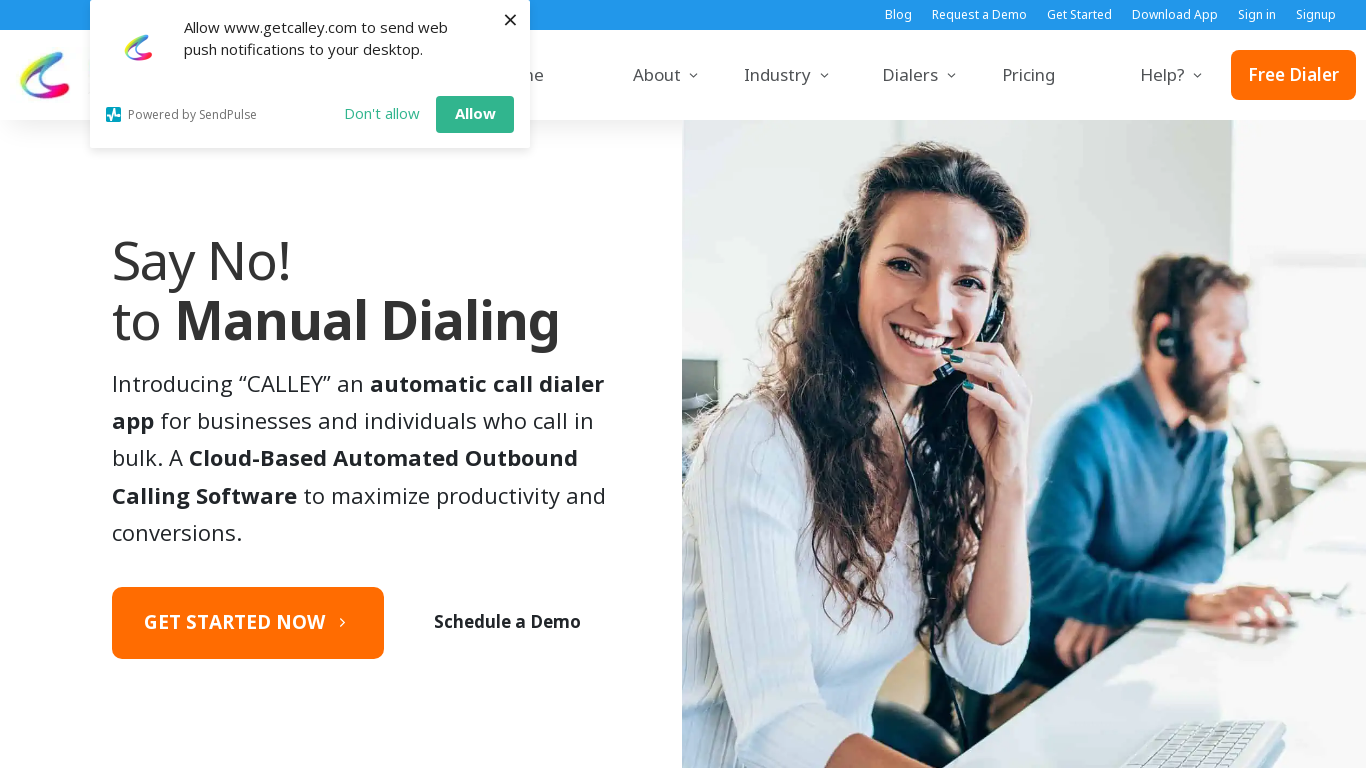

Waited 1 second at 1366x768
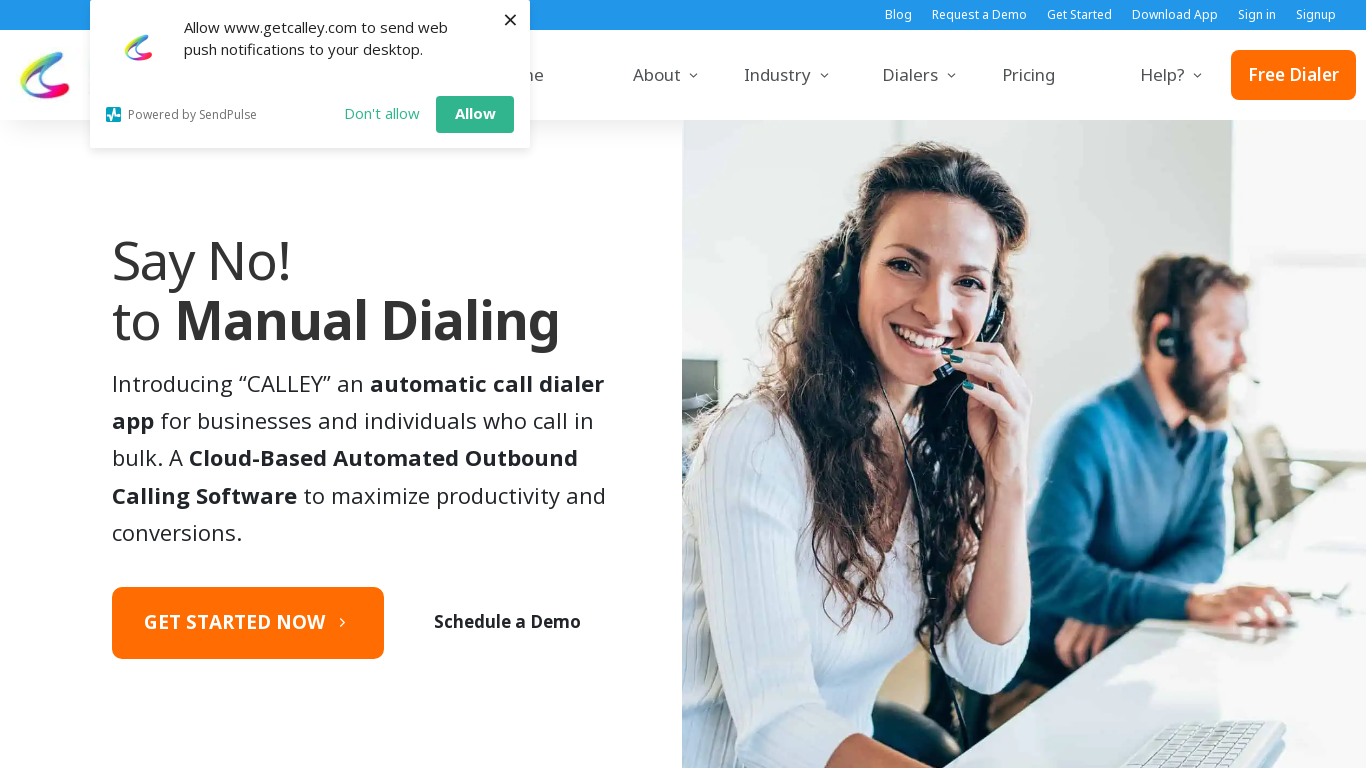

Resized viewport to 360x640 (mobile)
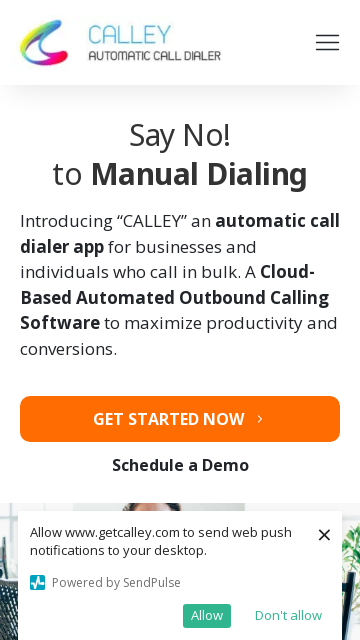

Waited 1 second at 360x640
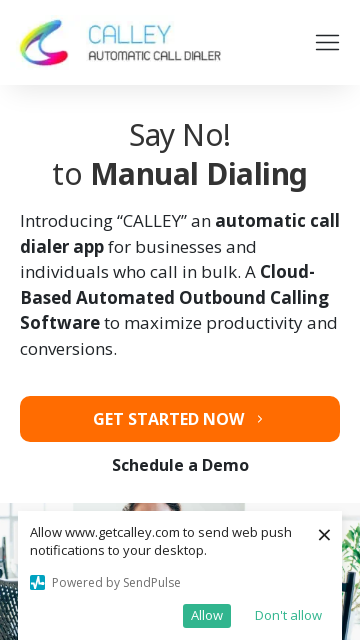

Resized viewport to 414x896 (iPhone XR/11)
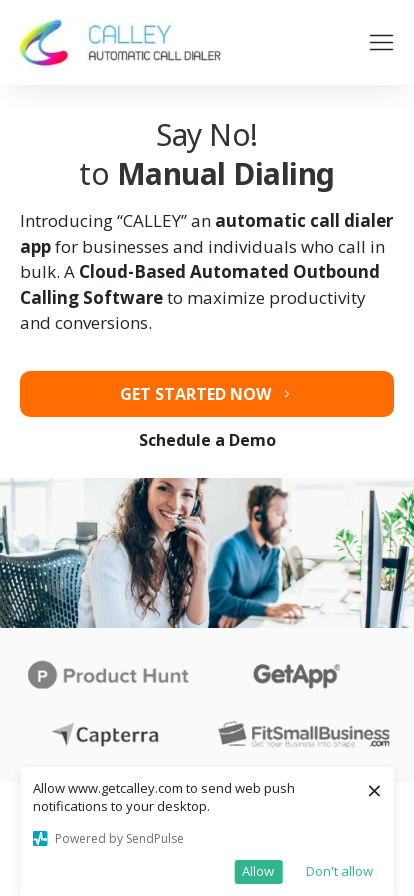

Waited 1 second at 414x896
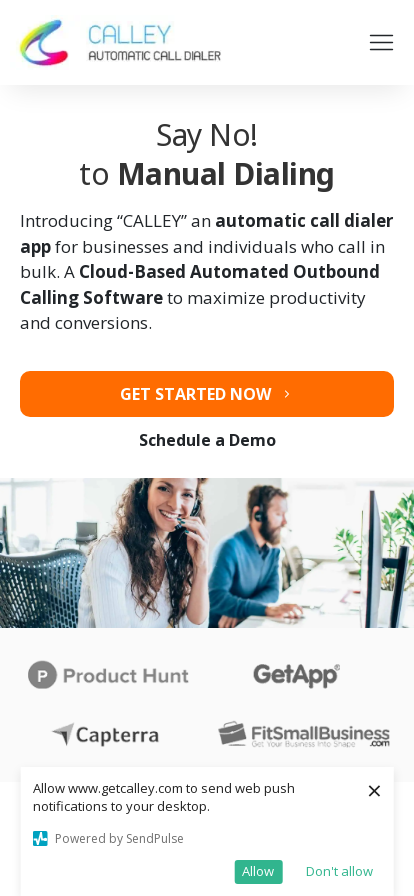

Resized viewport to 375x667 (iPhone 6/7/8)
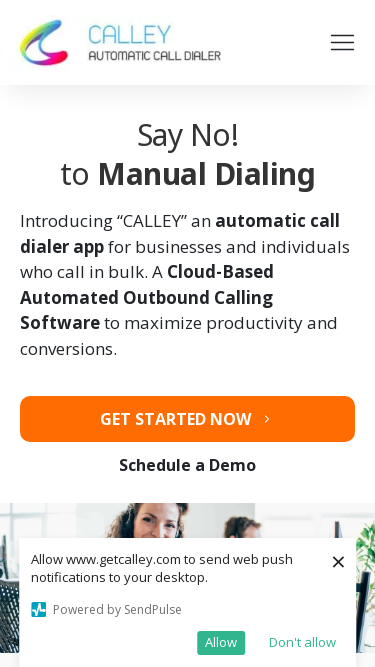

Waited 1 second at 375x667
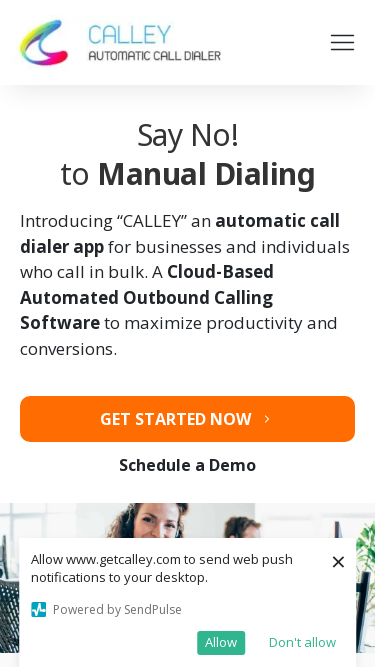

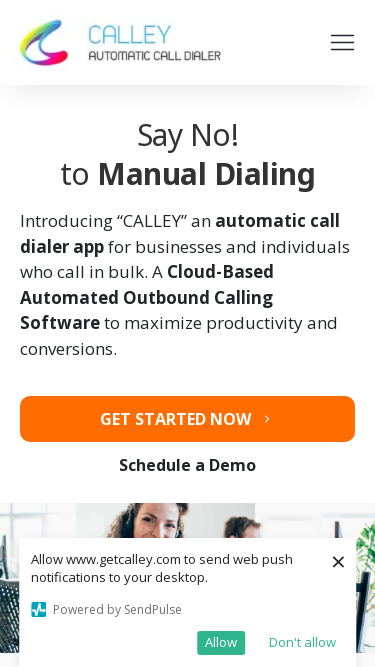